Tests the jQuery UI selectable widget by selecting multiple items from Item 2 to Item 5 using click and drag interaction

Starting URL: https://jqueryui.com/selectable

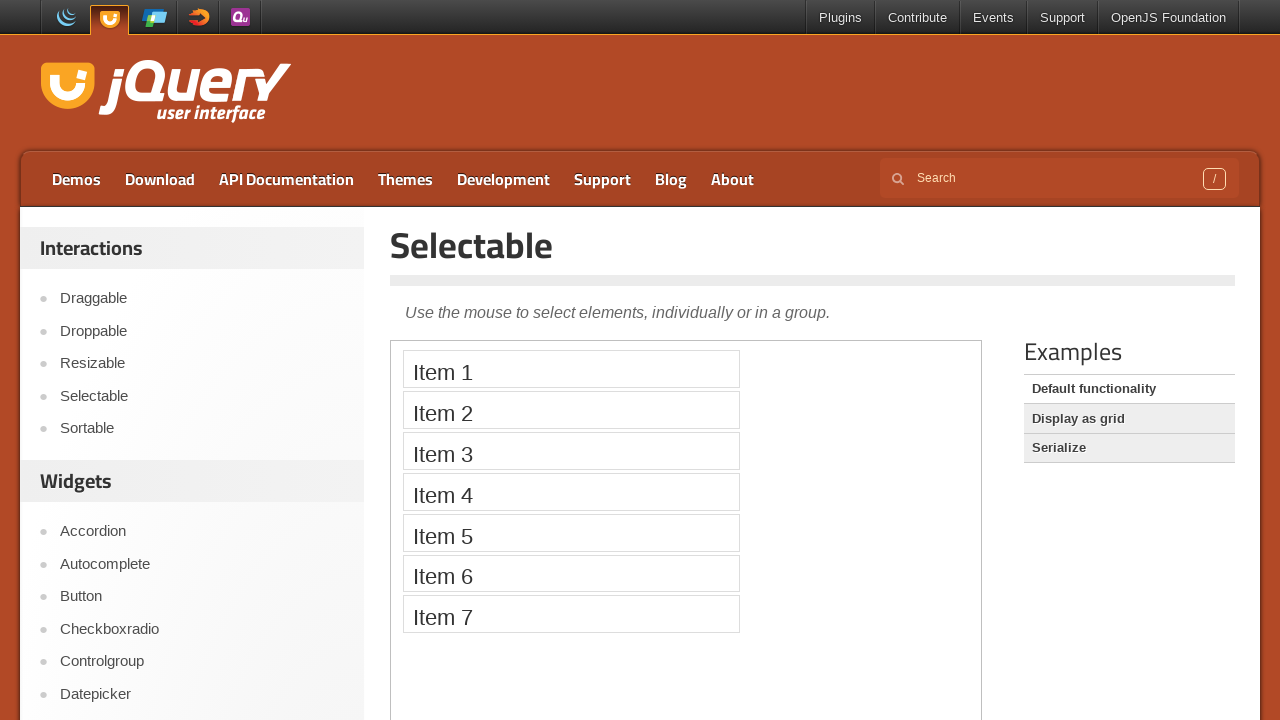

Located demo iframe for jQuery UI selectable widget
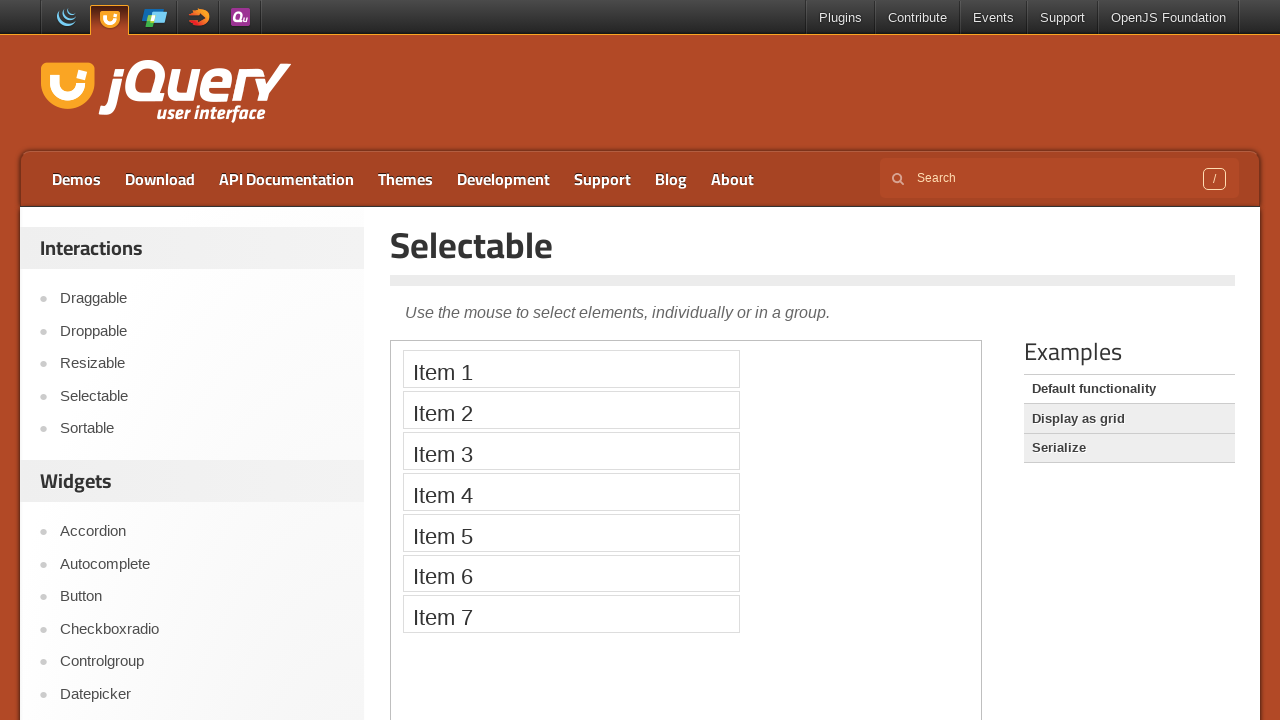

Located Item 2 element
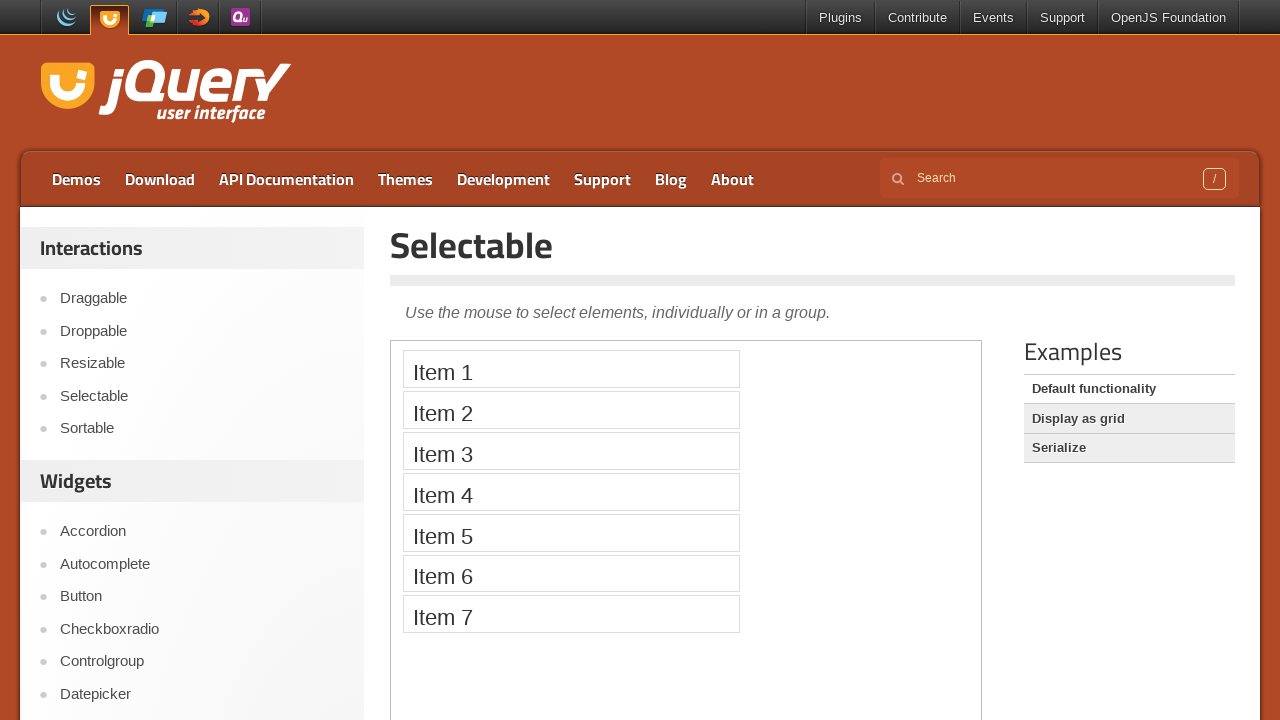

Located Item 5 element
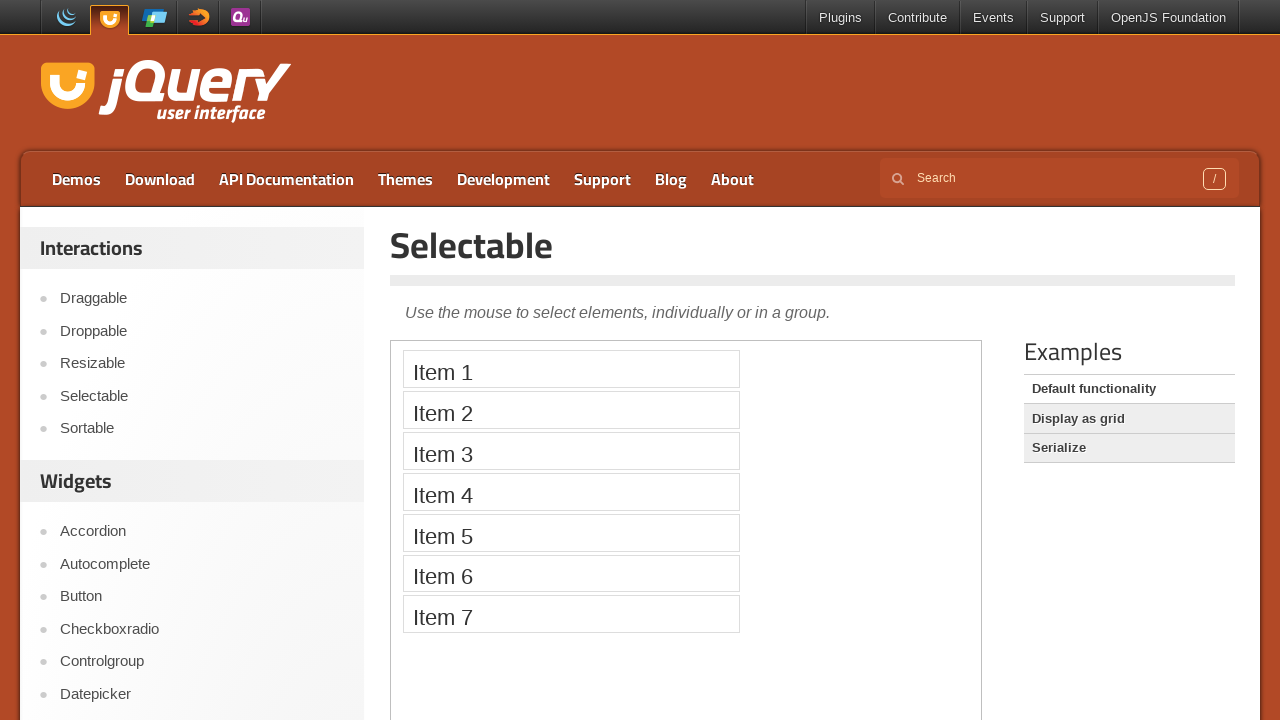

Hovered over Item 2 at (571, 410) on iframe.demo-frame >> internal:control=enter-frame >> li:text('Item 2')
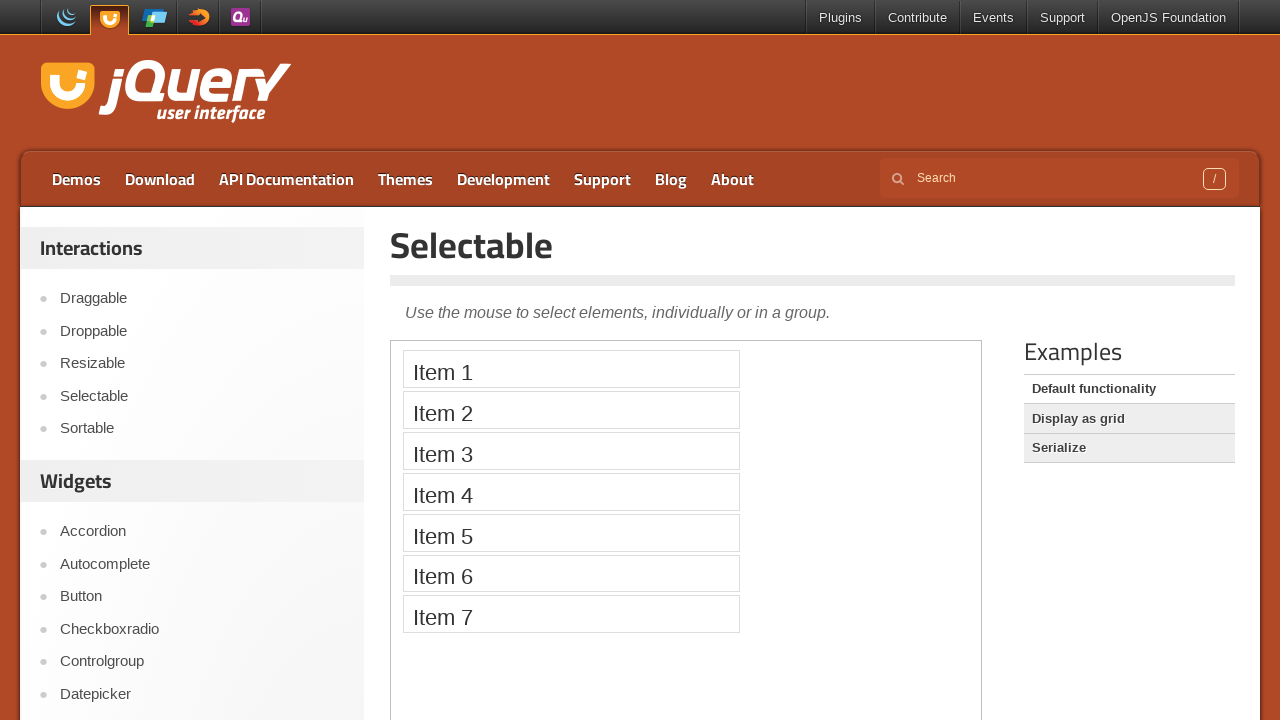

Pressed mouse button down at Item 2 at (571, 410)
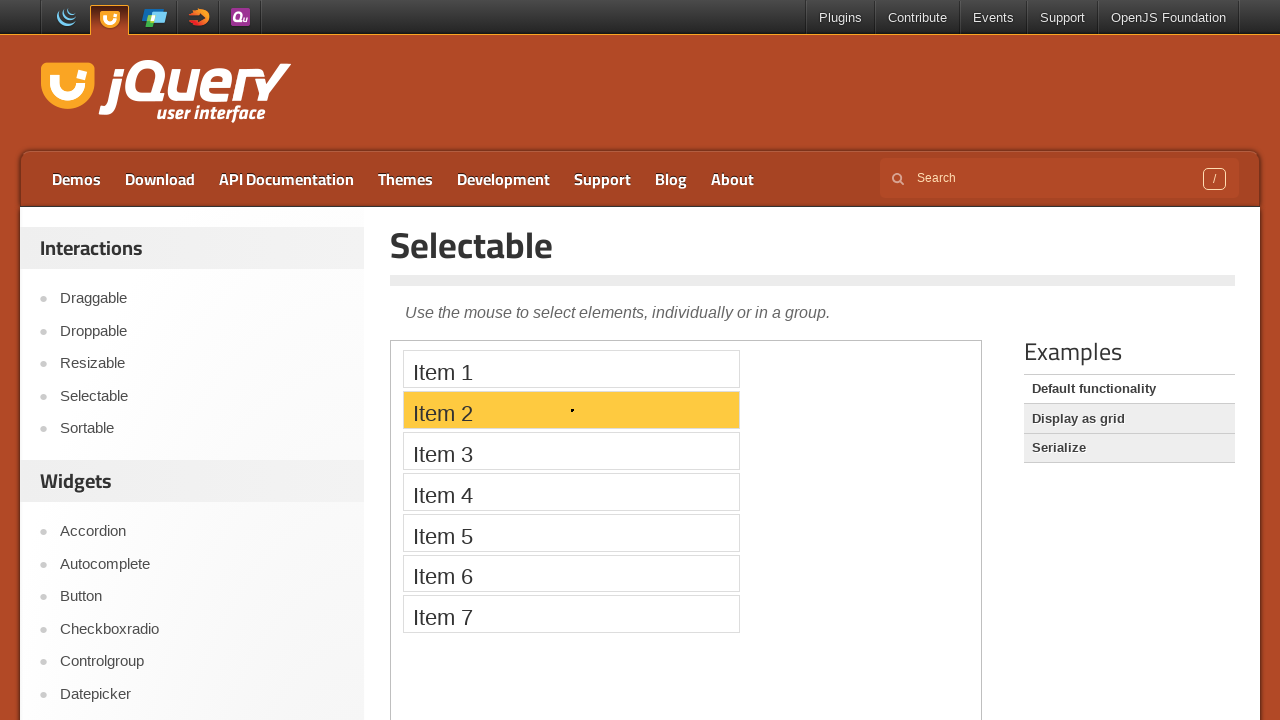

Dragged to Item 5 at (571, 532) on iframe.demo-frame >> internal:control=enter-frame >> li:text('Item 5')
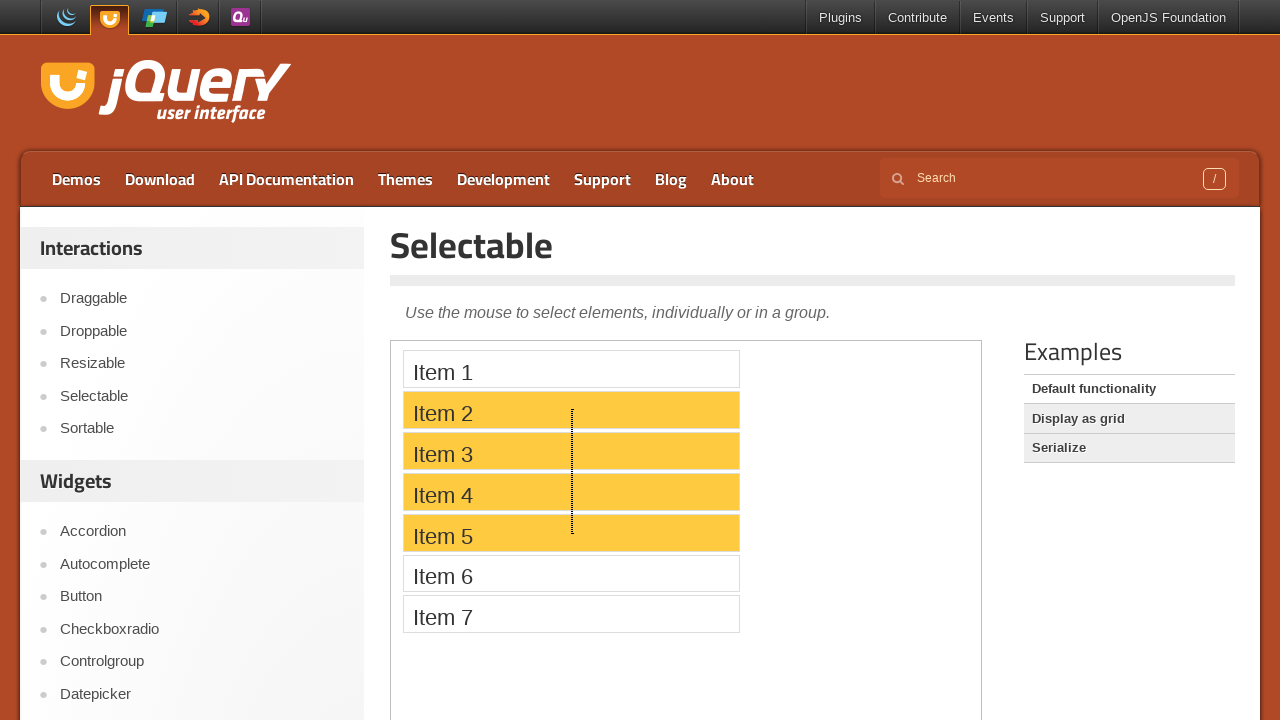

Released mouse button to complete selection from Item 2 to Item 5 at (571, 532)
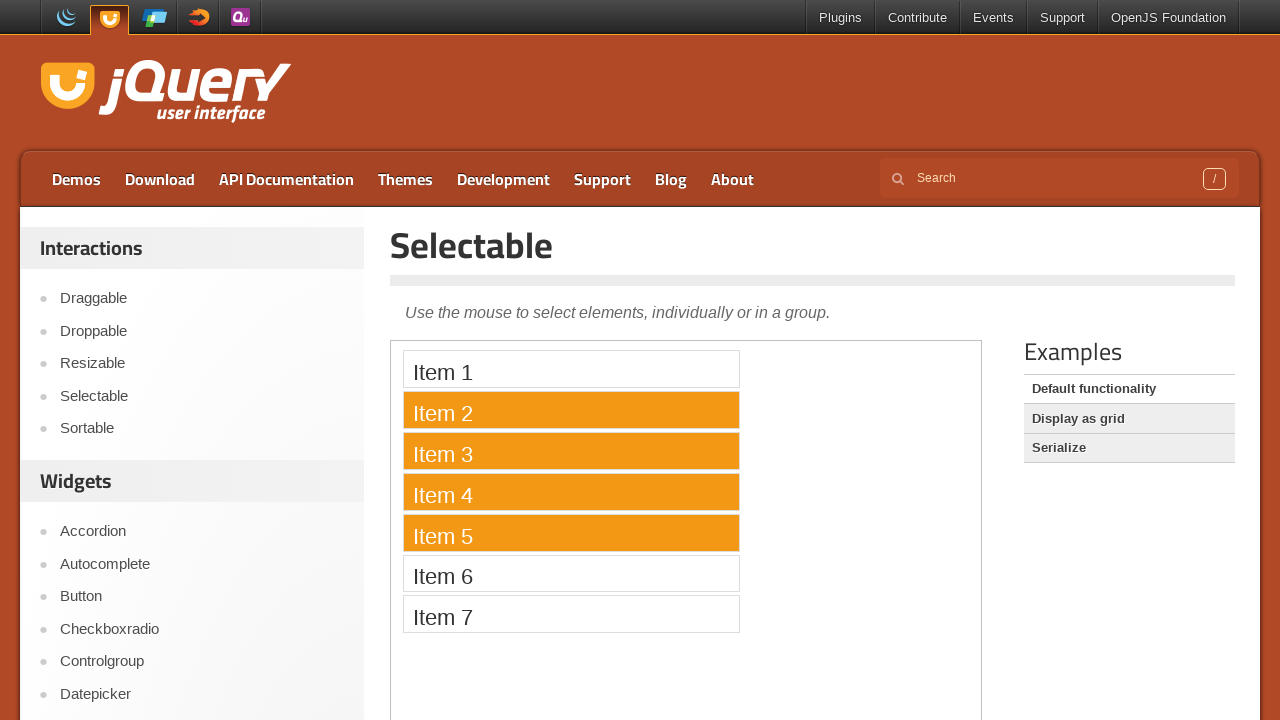

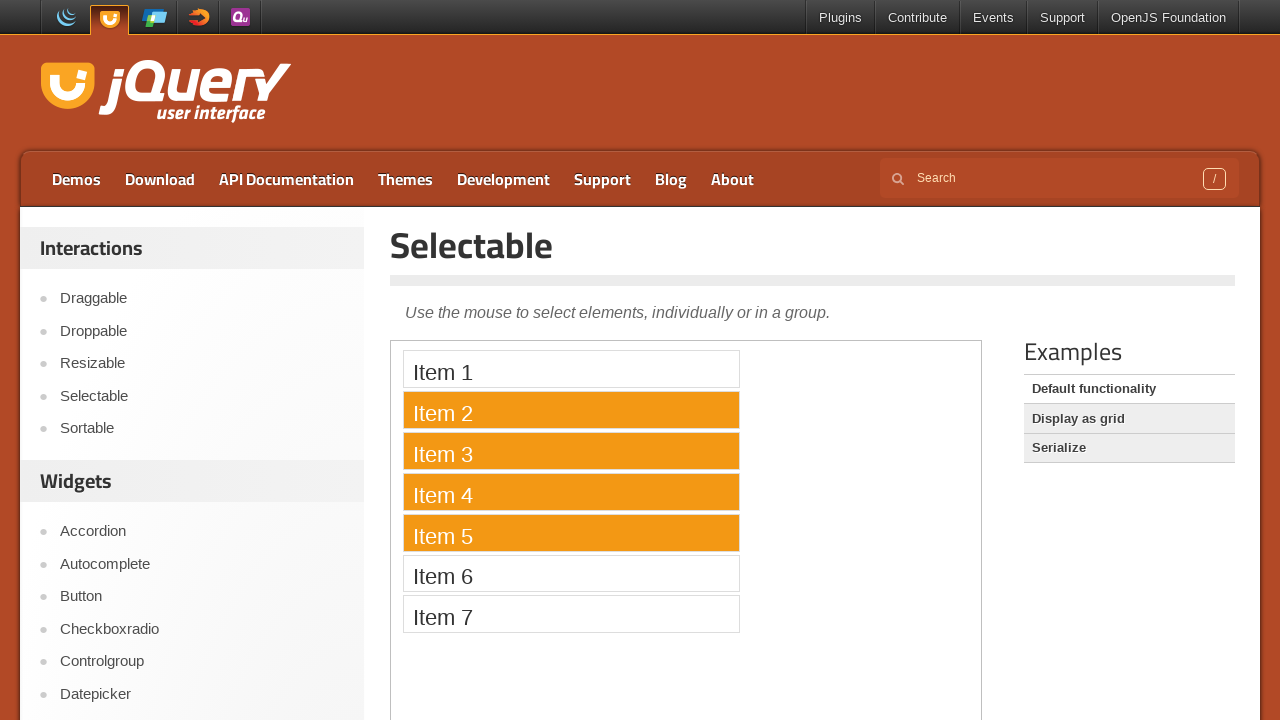